Tests filtering to display only completed todo items

Starting URL: https://demo.playwright.dev/todomvc

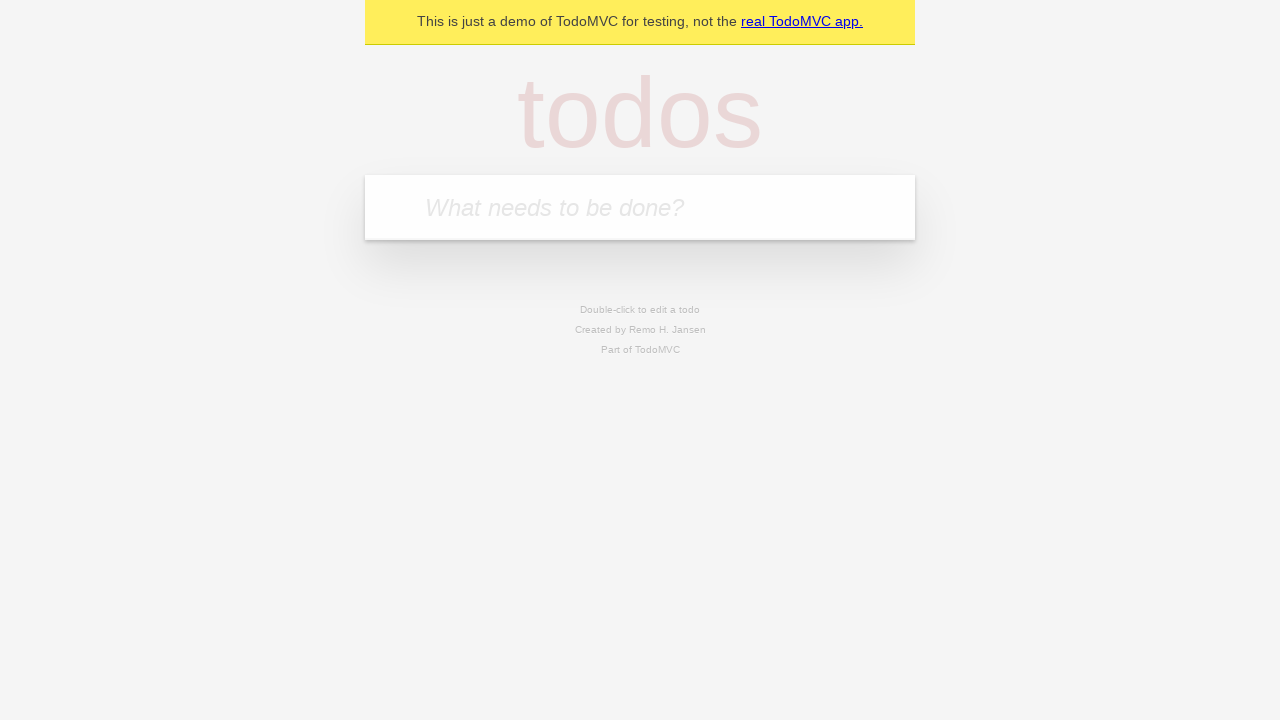

Filled todo input with 'buy some cheese' on internal:attr=[placeholder="What needs to be done?"i]
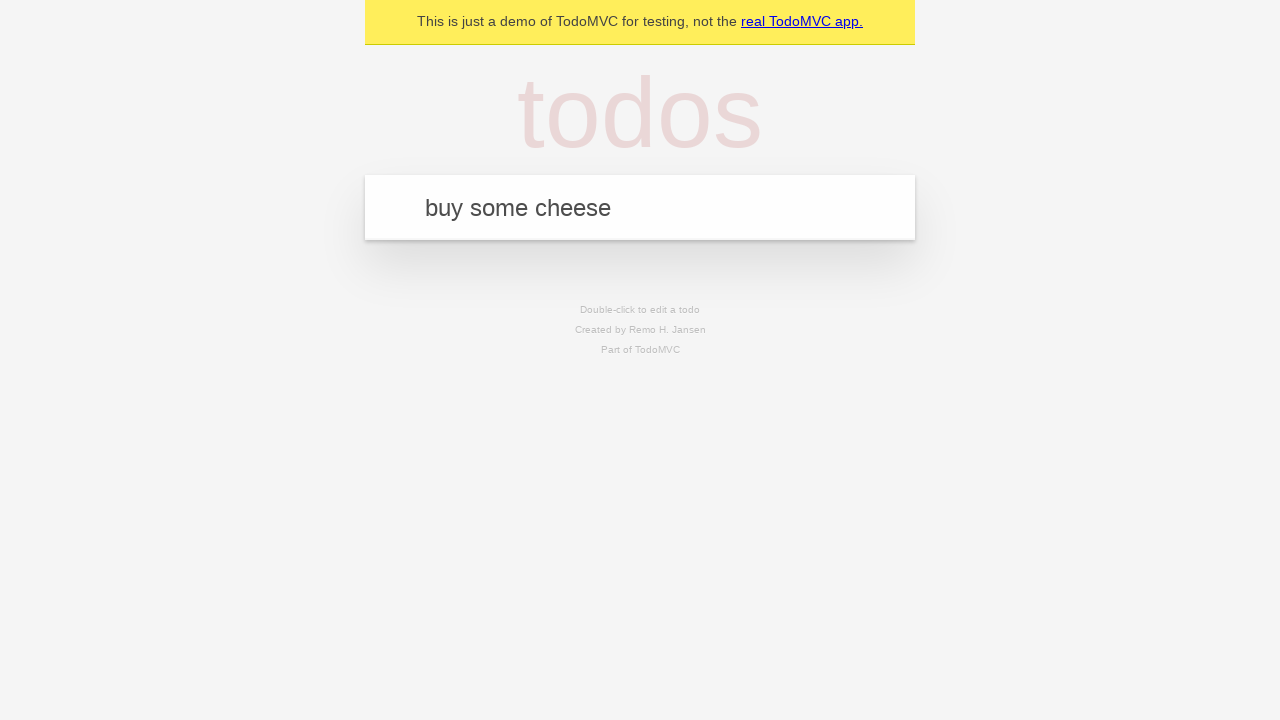

Pressed Enter to add todo 'buy some cheese' on internal:attr=[placeholder="What needs to be done?"i]
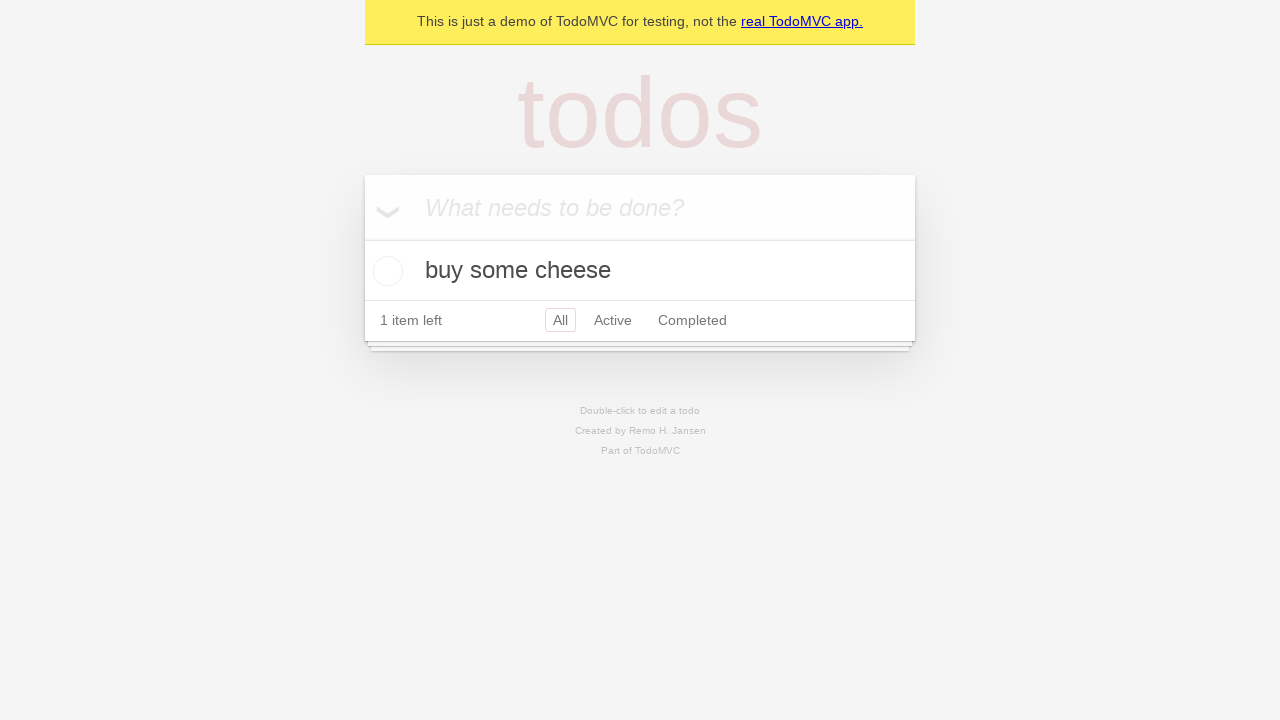

Filled todo input with 'feed the cat' on internal:attr=[placeholder="What needs to be done?"i]
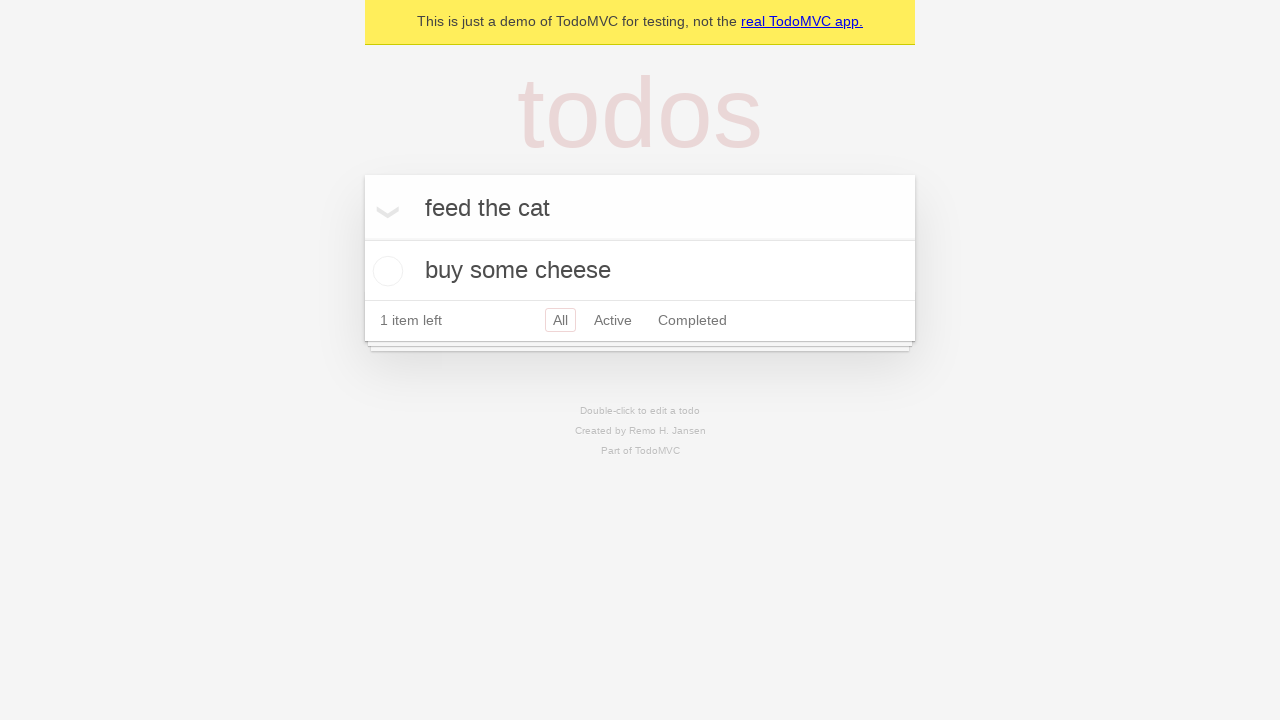

Pressed Enter to add todo 'feed the cat' on internal:attr=[placeholder="What needs to be done?"i]
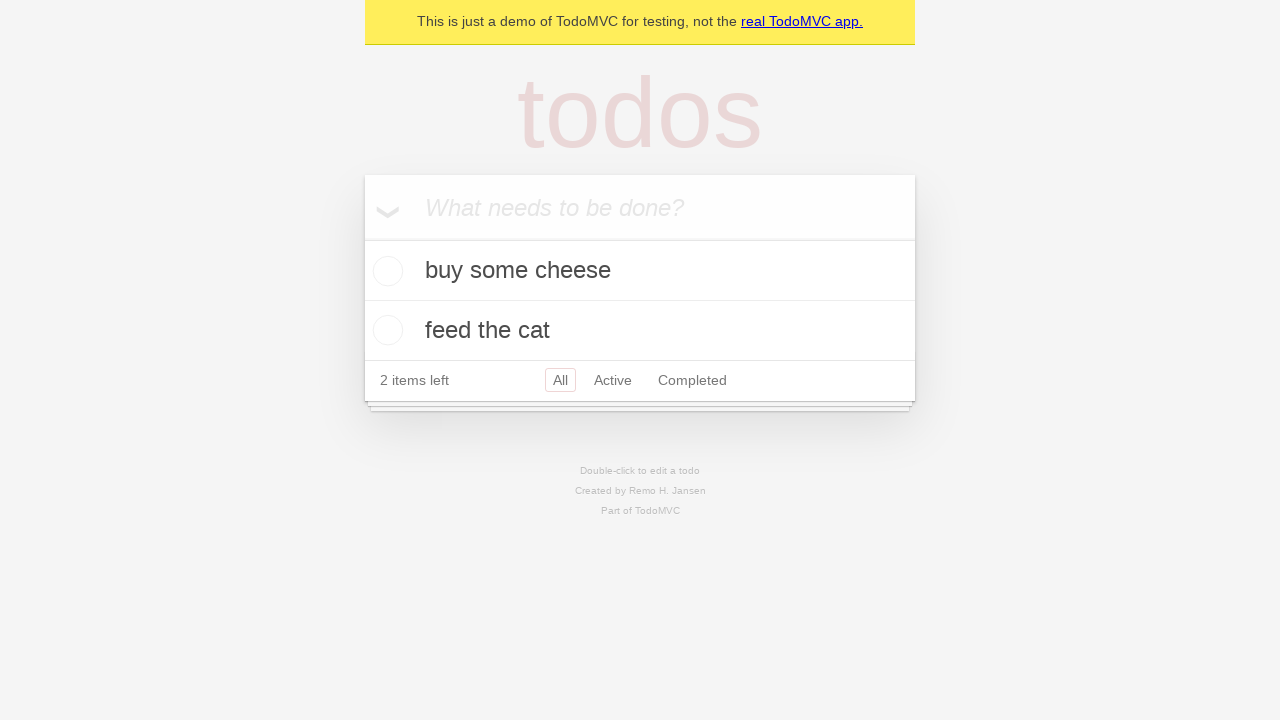

Filled todo input with 'book a doctors appointment' on internal:attr=[placeholder="What needs to be done?"i]
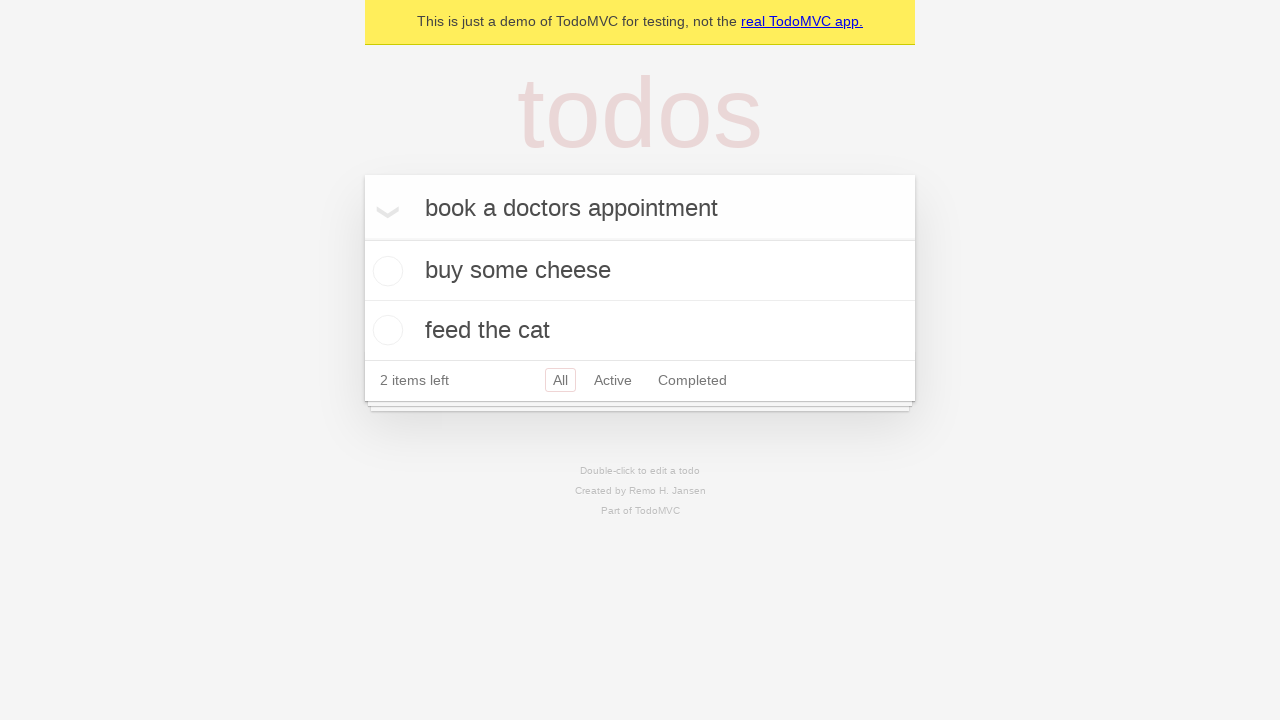

Pressed Enter to add todo 'book a doctors appointment' on internal:attr=[placeholder="What needs to be done?"i]
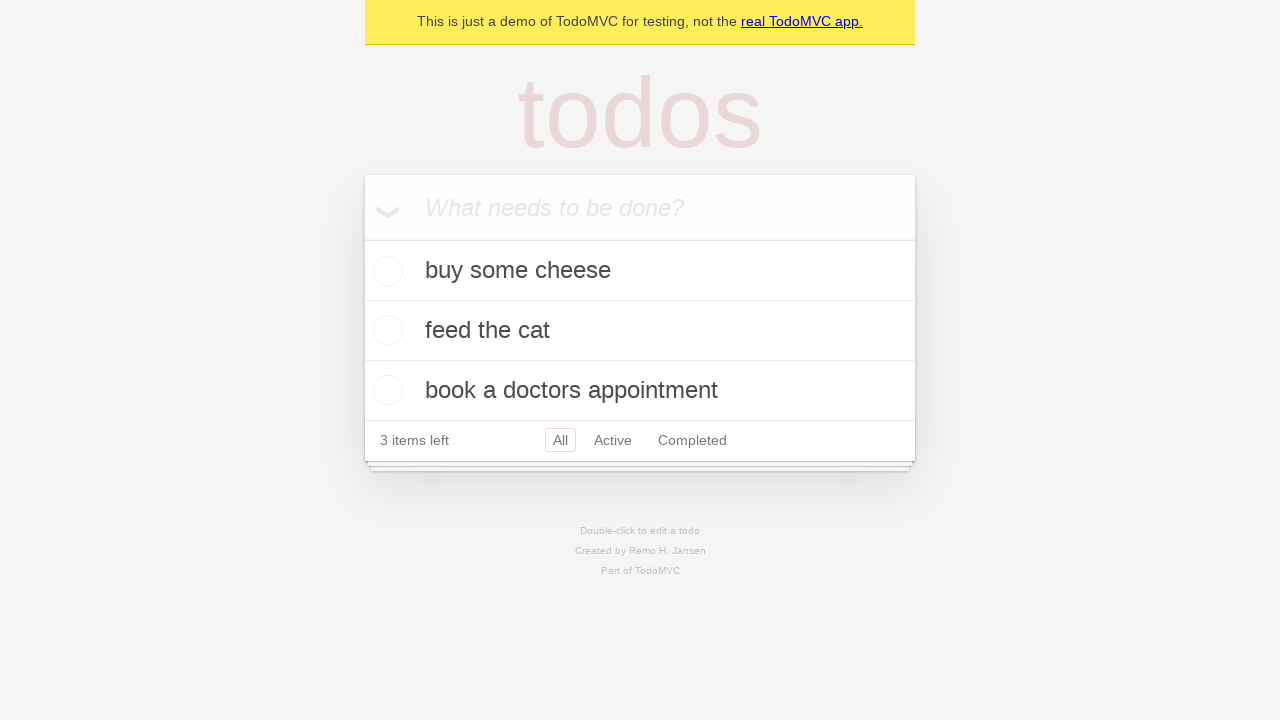

Checked the second todo item at (385, 330) on internal:testid=[data-testid="todo-item"s] >> nth=1 >> internal:role=checkbox
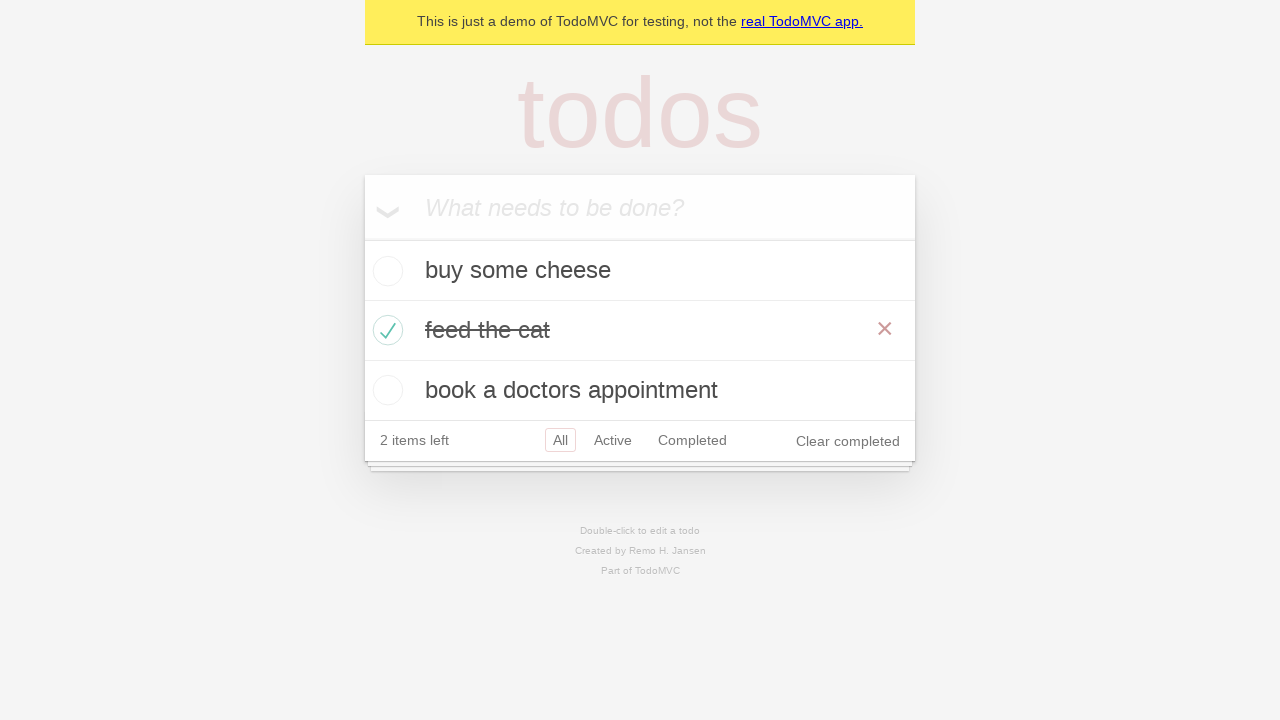

Clicked Completed filter to display only completed items at (692, 440) on internal:role=link[name="Completed"i]
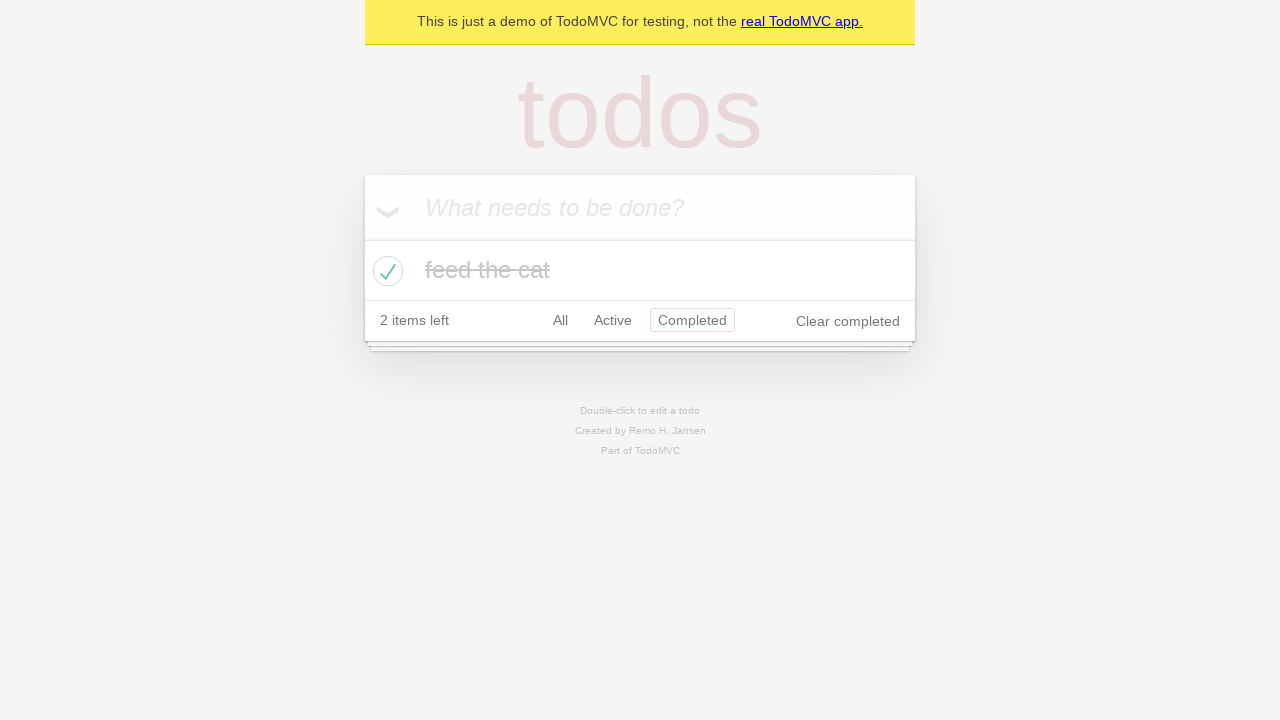

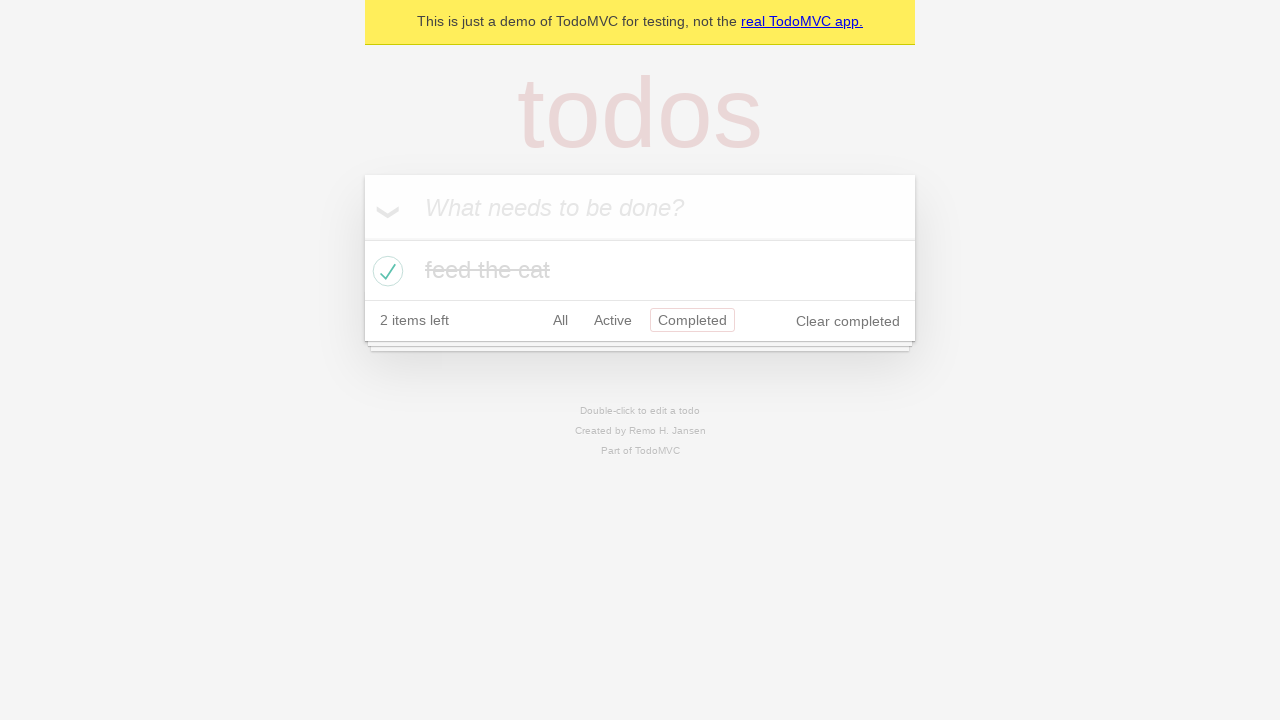